Tests getting the dimensions (width and height) of a name input field

Starting URL: https://rahulshettyacademy.com/angularpractice/

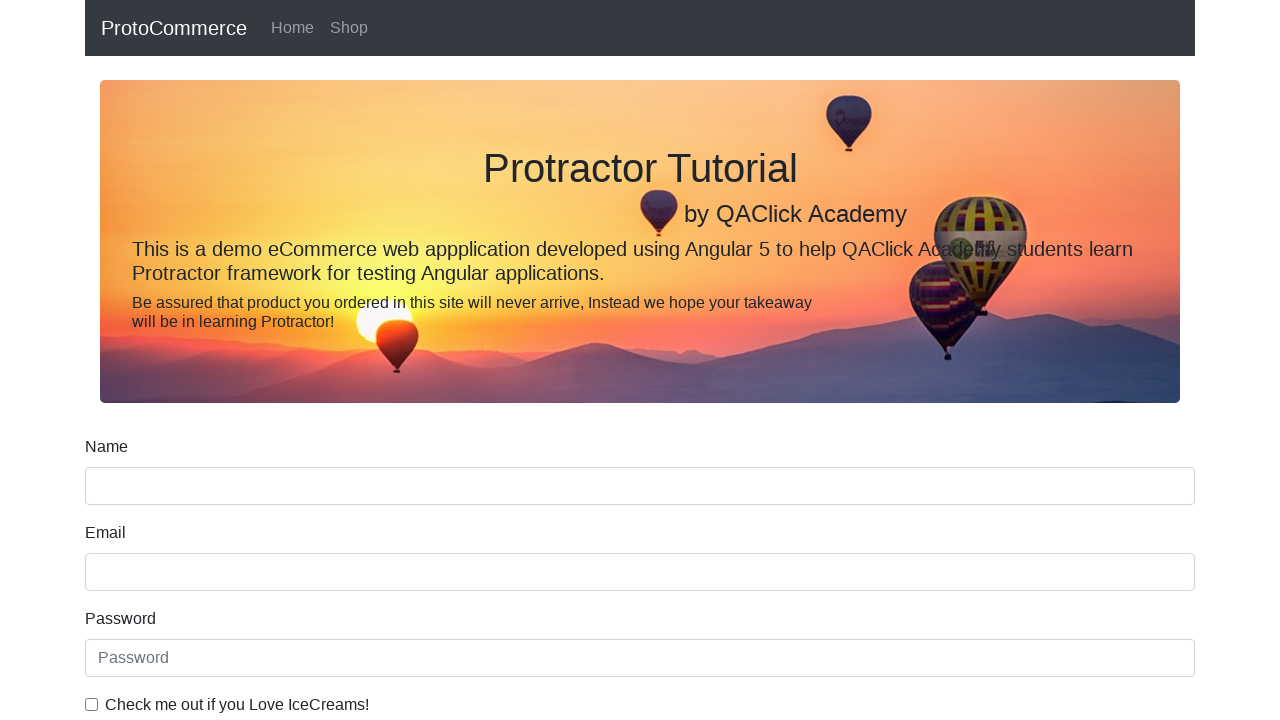

Navigated to Angular practice form page
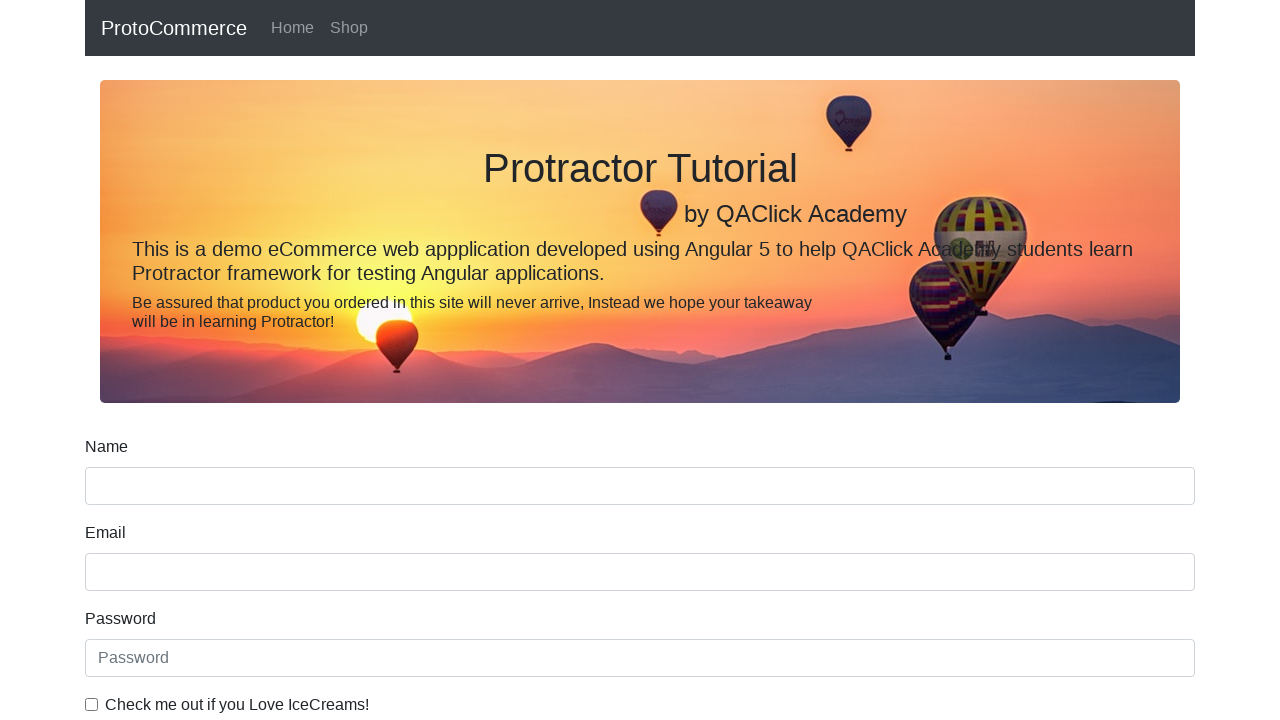

Located the name input field
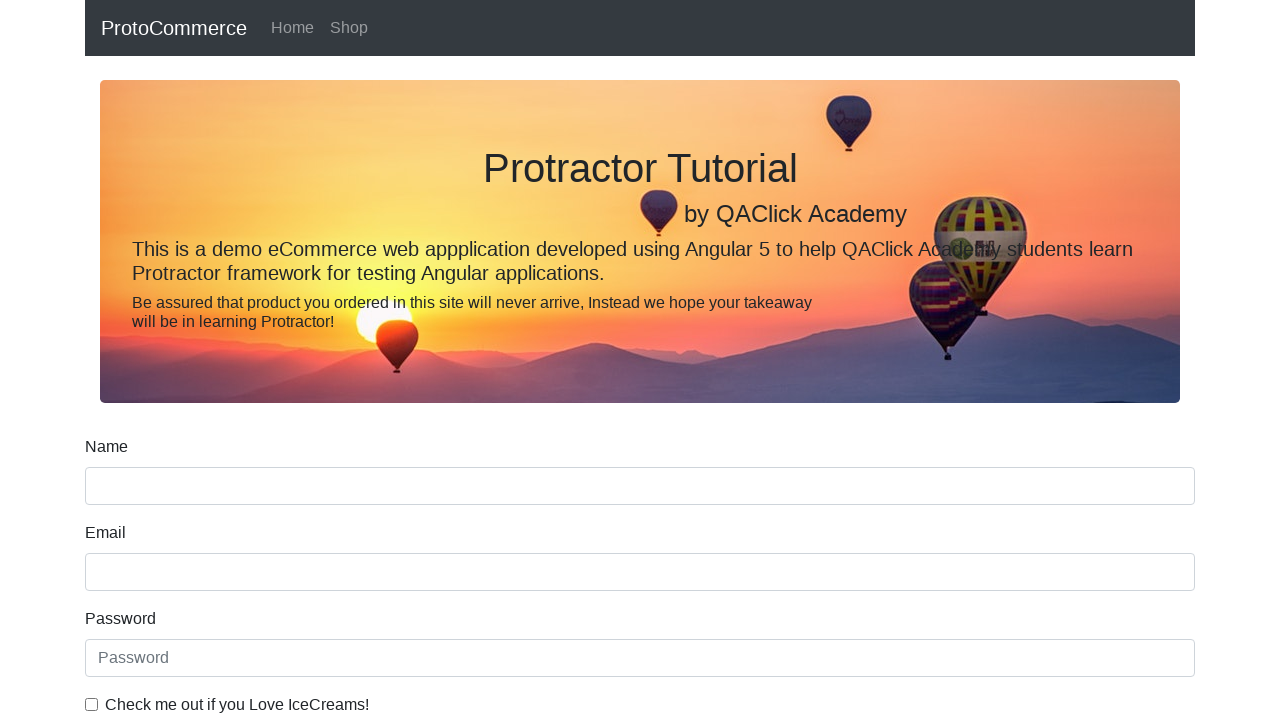

Retrieved bounding box dimensions of name input field
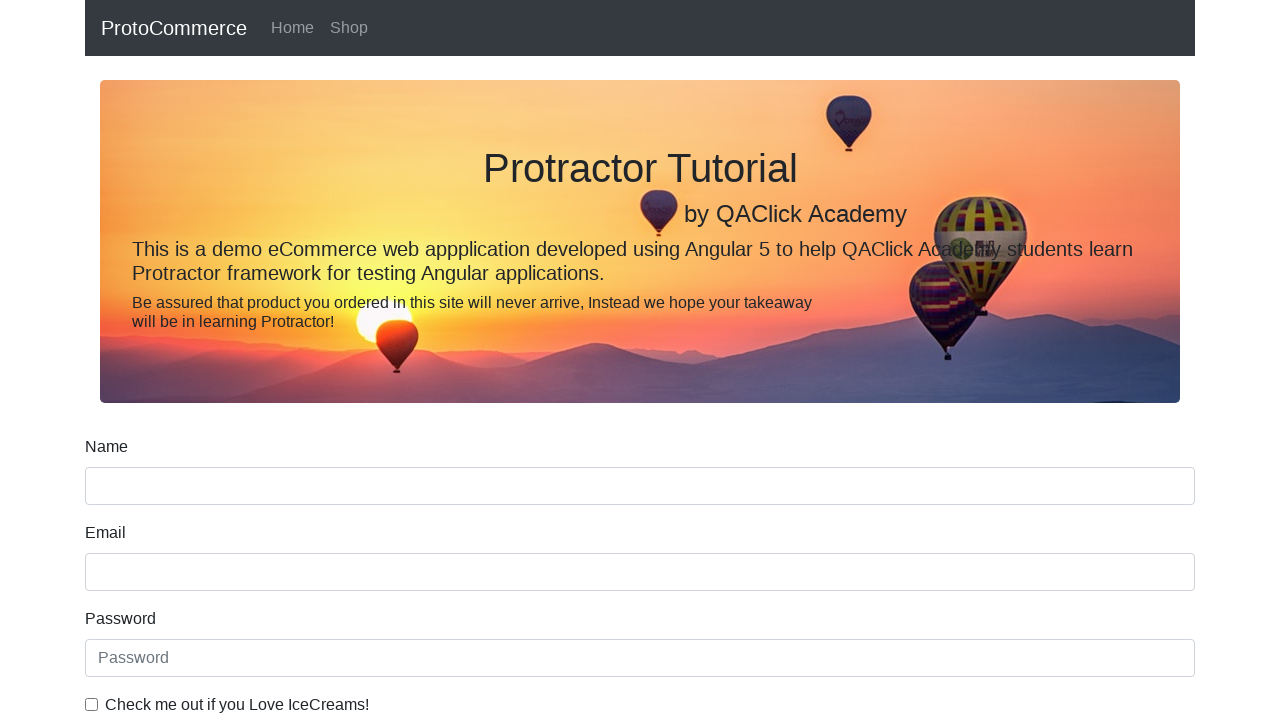

Name input field dimensions - Height: 38, Width: 1110
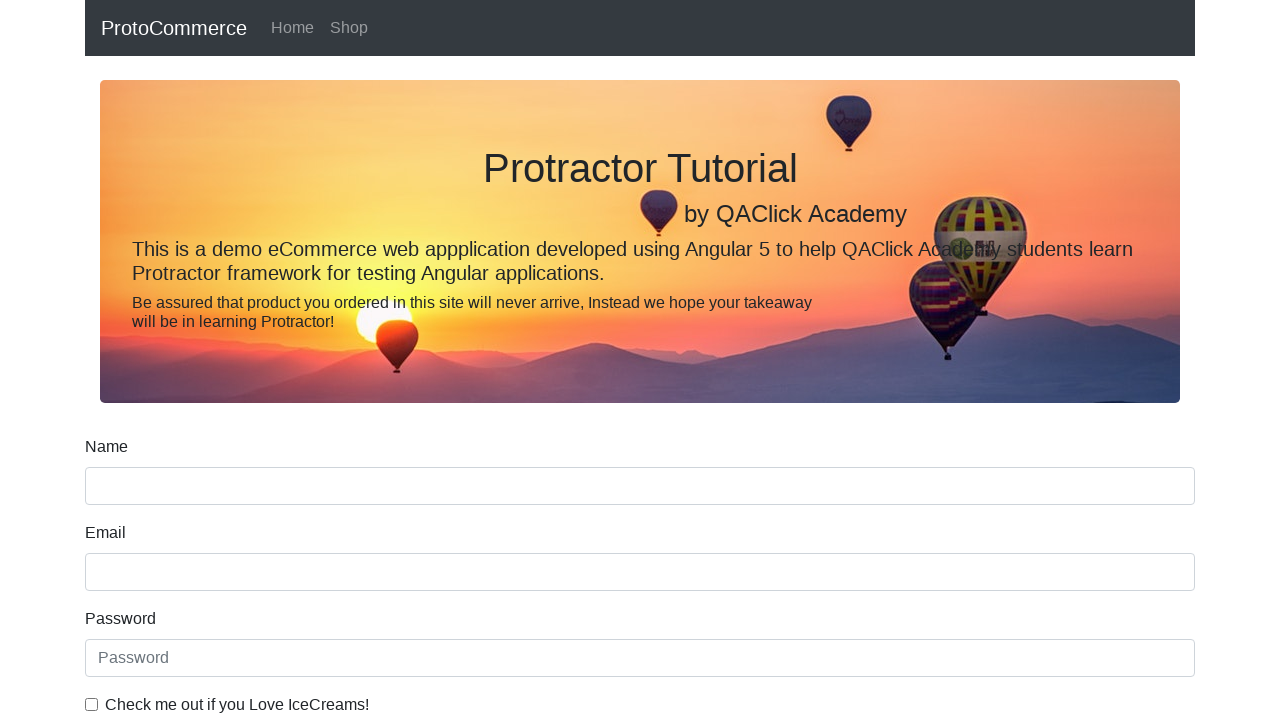

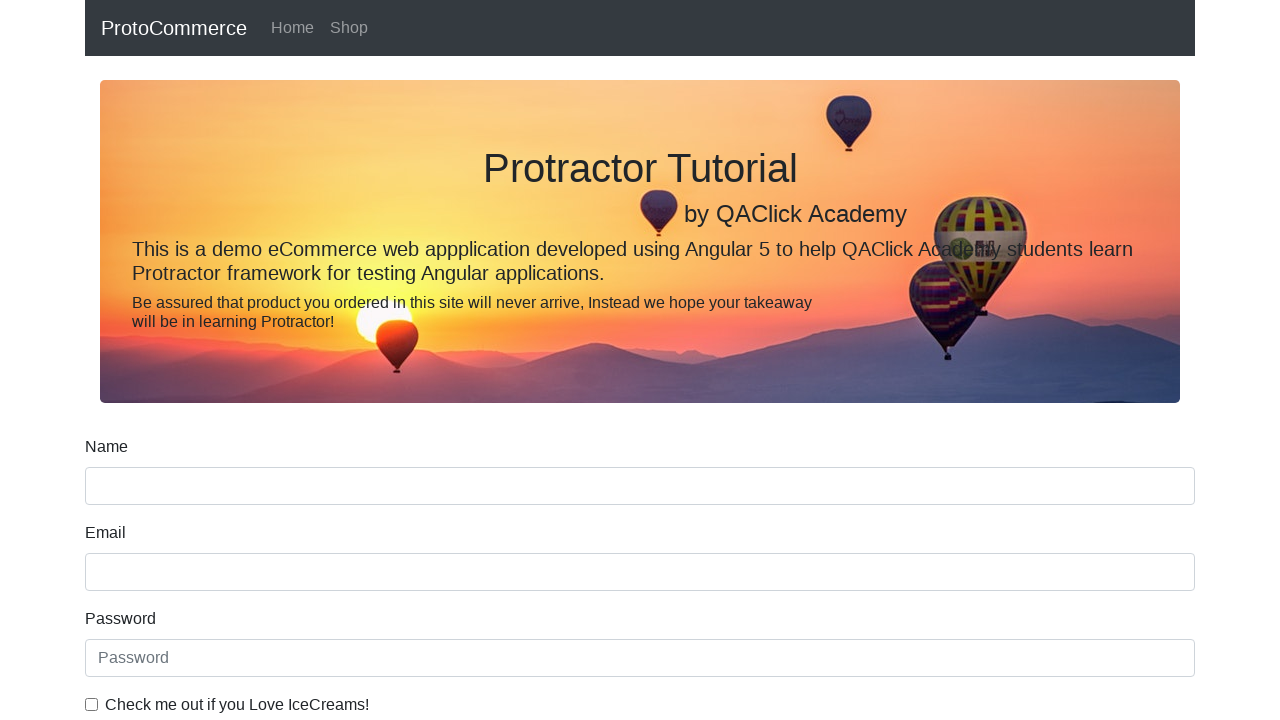